Finds all elements with class "js-tab-link" and verifies the count is less than 10

Starting URL: https://www.letras.mus.br/

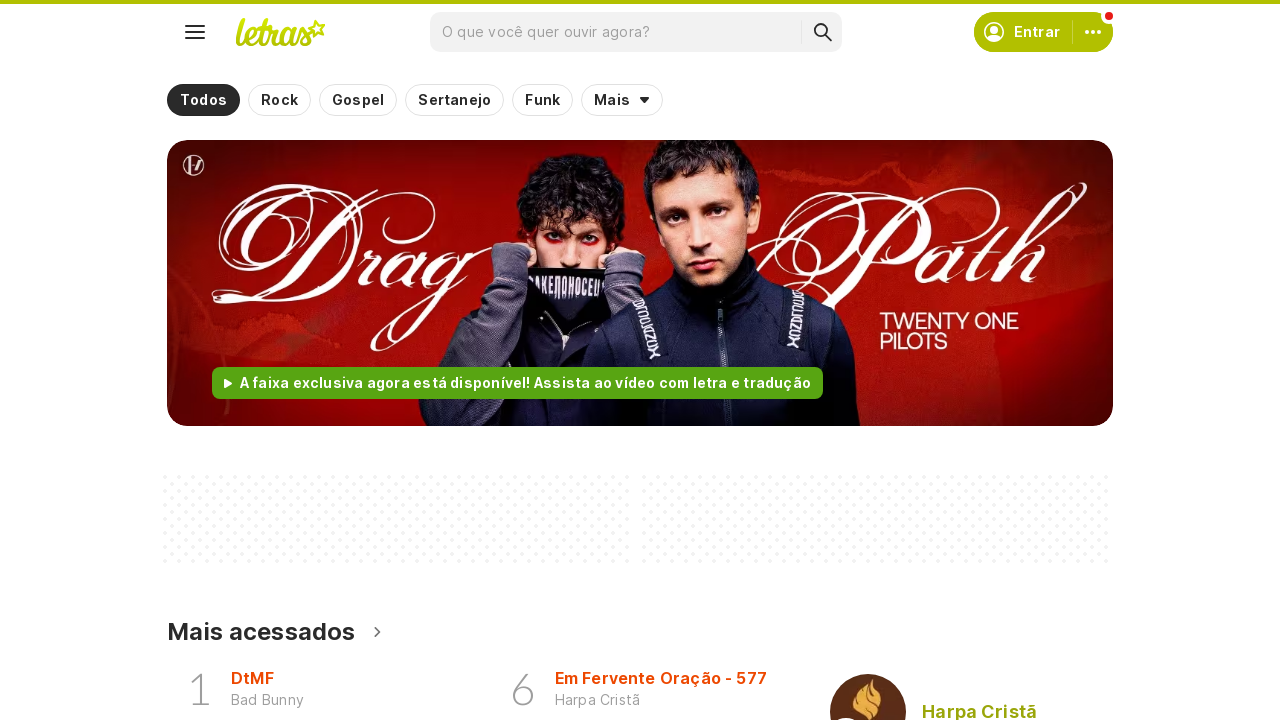

Navigated to https://www.letras.mus.br/
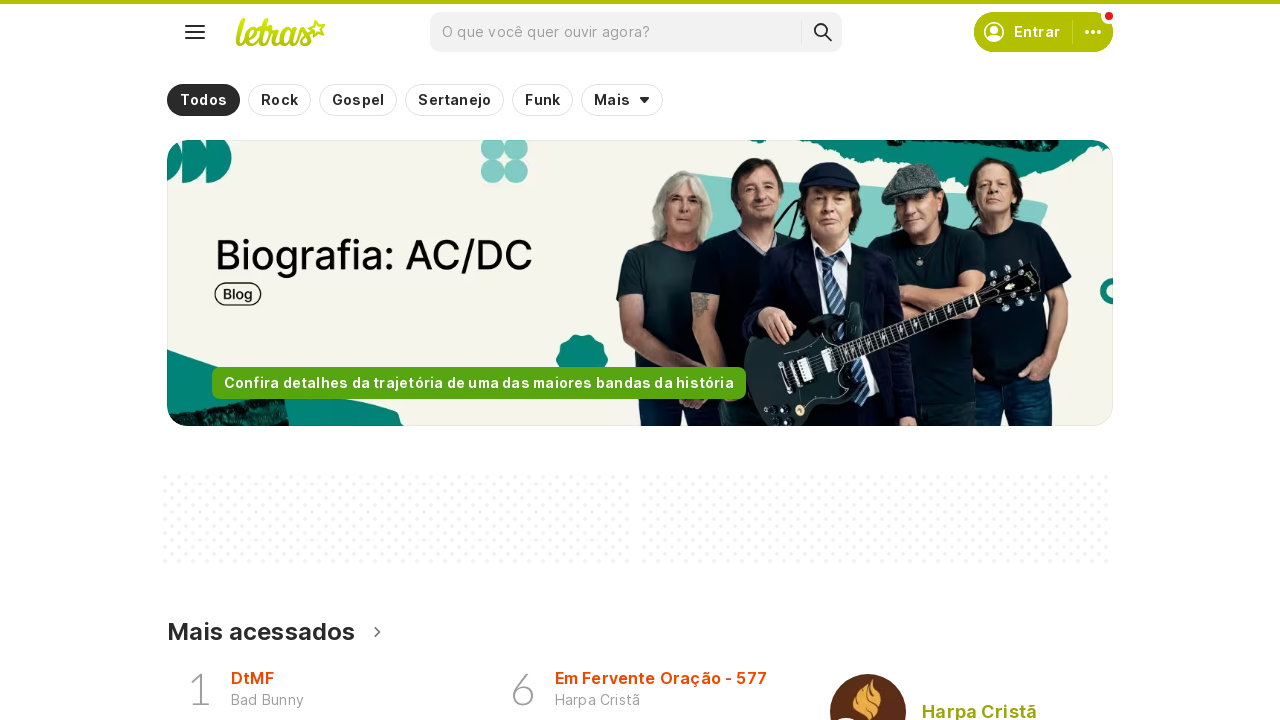

Found 5 elements with class 'js-tab-link'
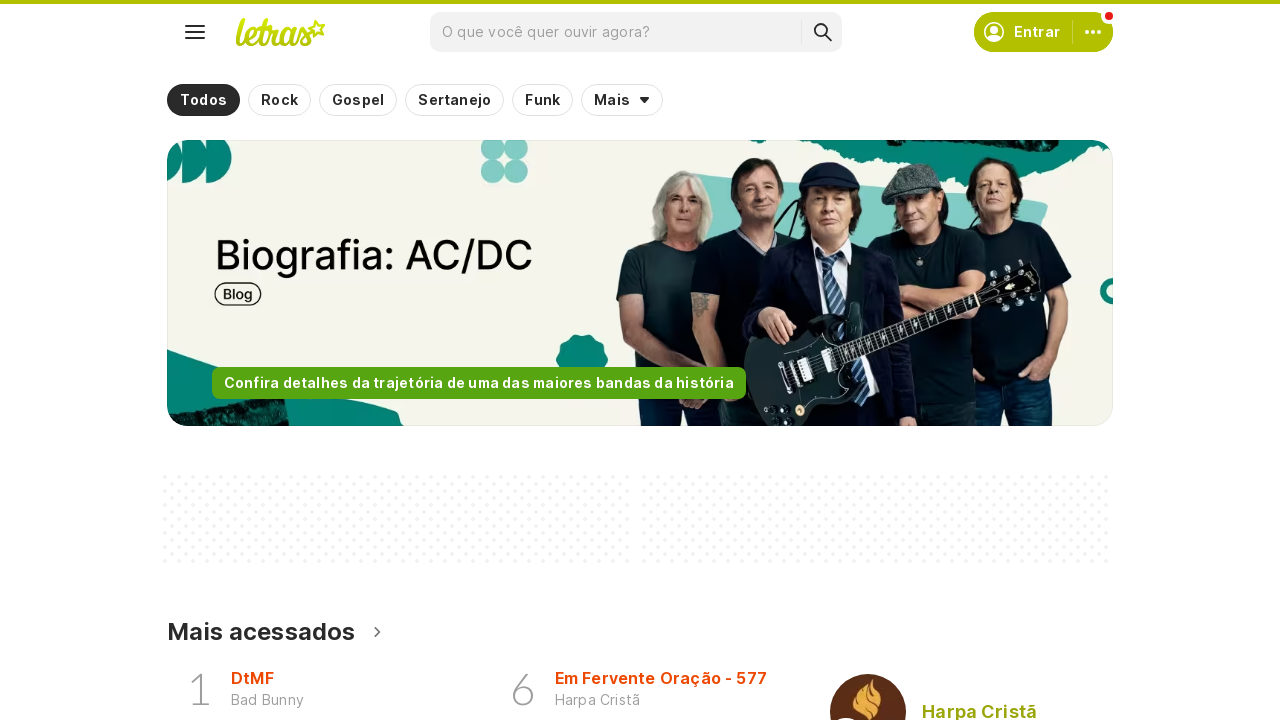

Verified that element count (5) is less than 10
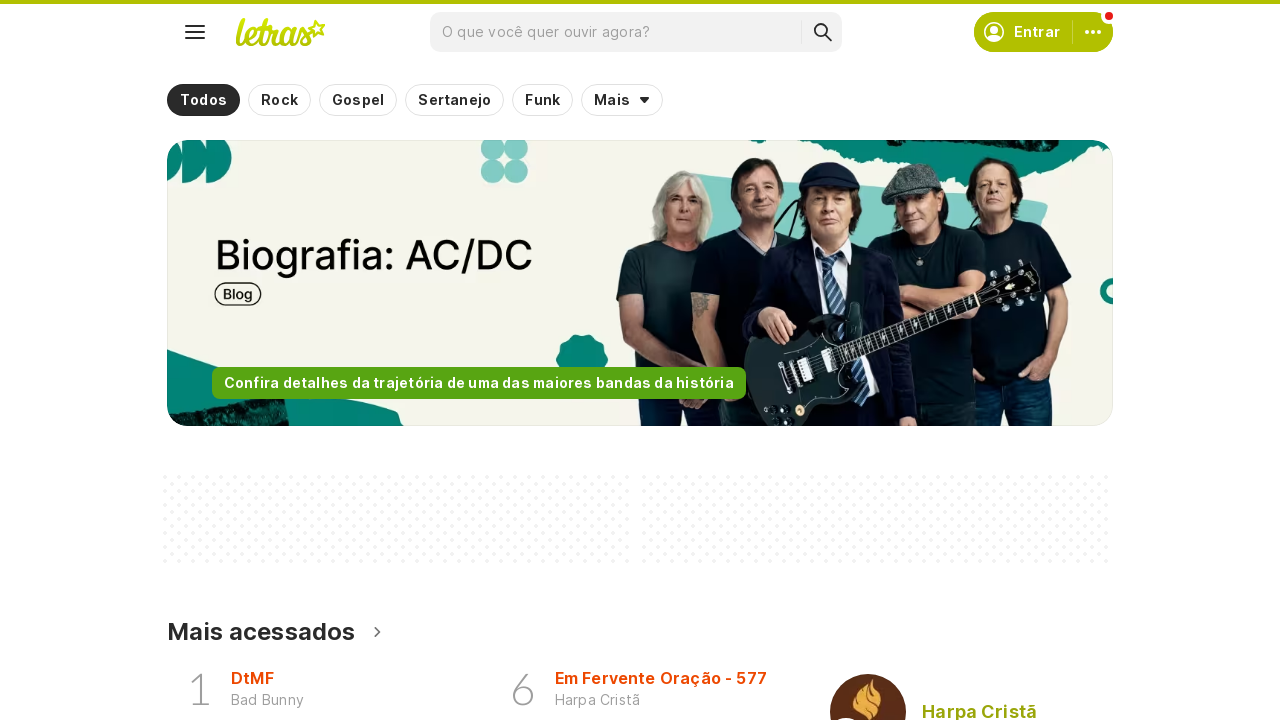

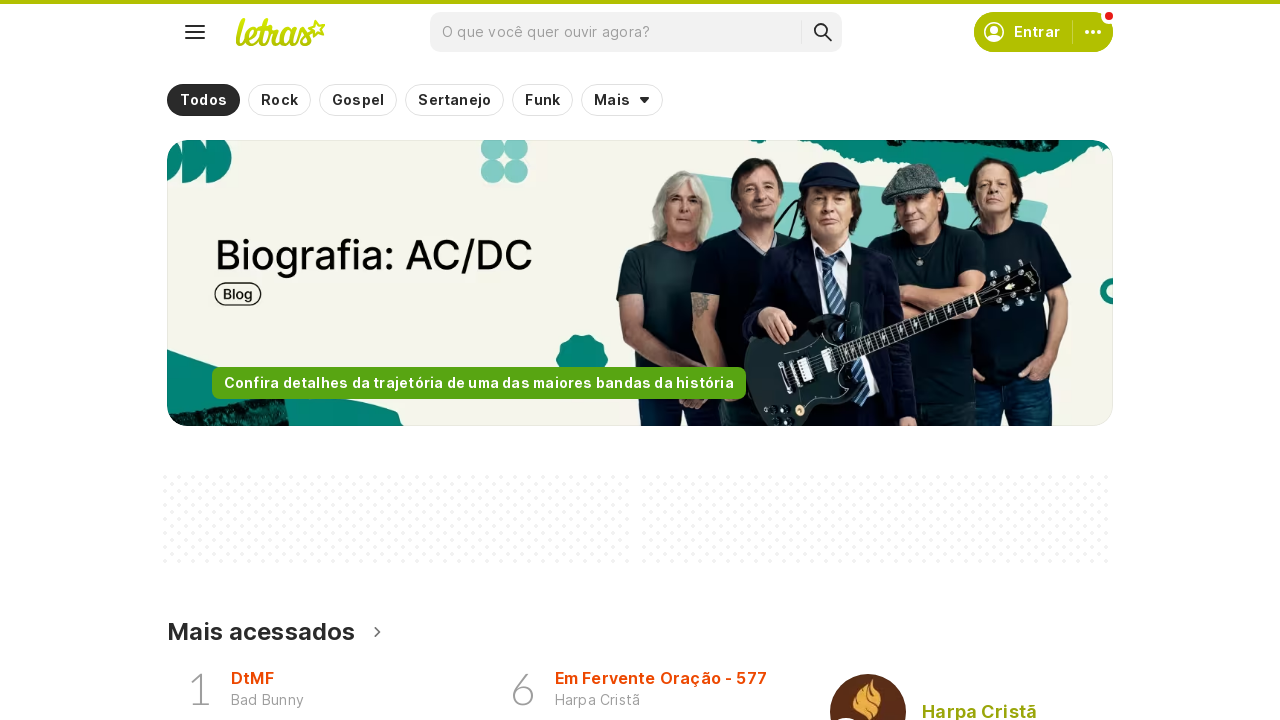